Tests that the toggle-all checkbox state updates when individual items are completed or cleared

Starting URL: https://demo.playwright.dev/todomvc

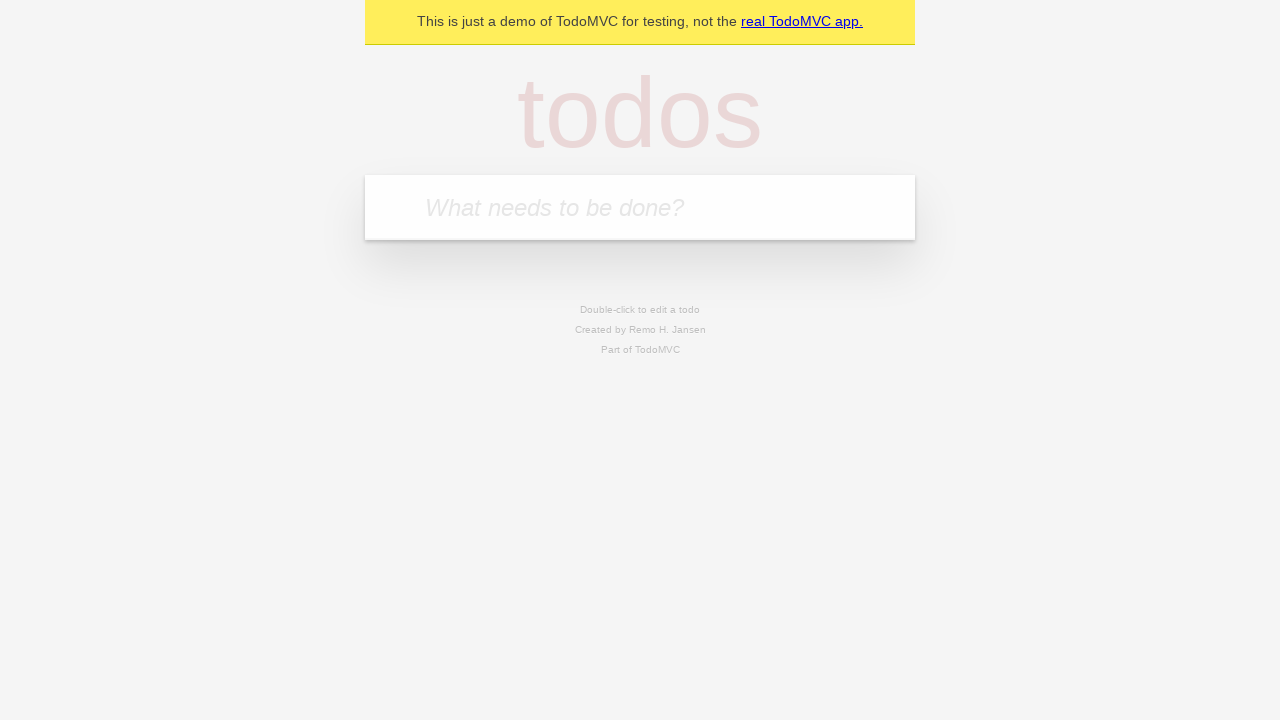

Filled todo input with 'buy some cheese' on internal:attr=[placeholder="What needs to be done?"i]
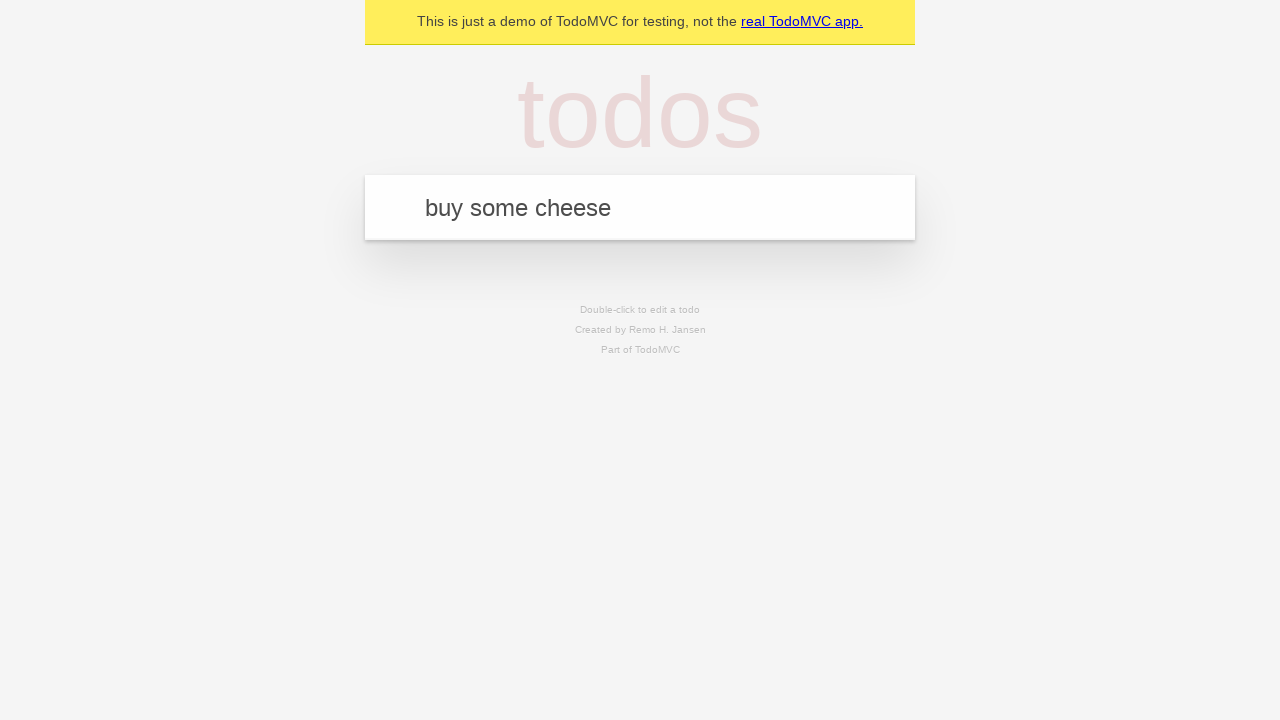

Pressed Enter to create first todo on internal:attr=[placeholder="What needs to be done?"i]
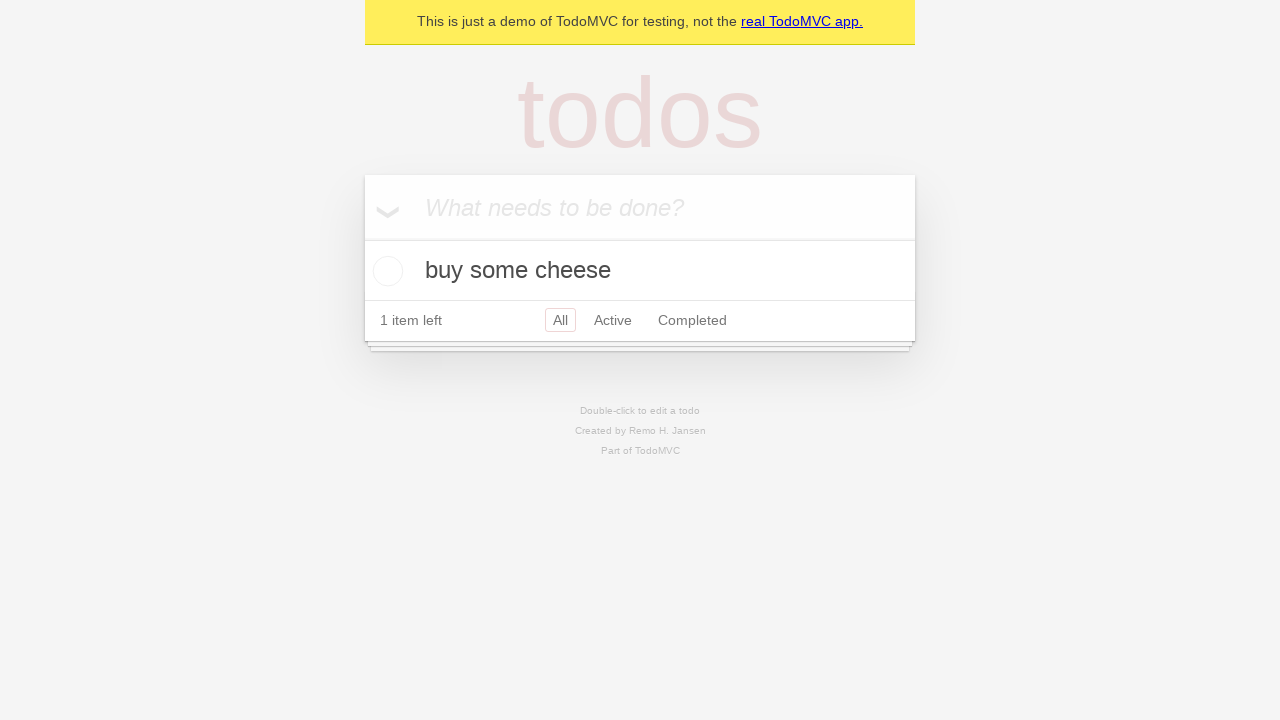

Filled todo input with 'feed the cat' on internal:attr=[placeholder="What needs to be done?"i]
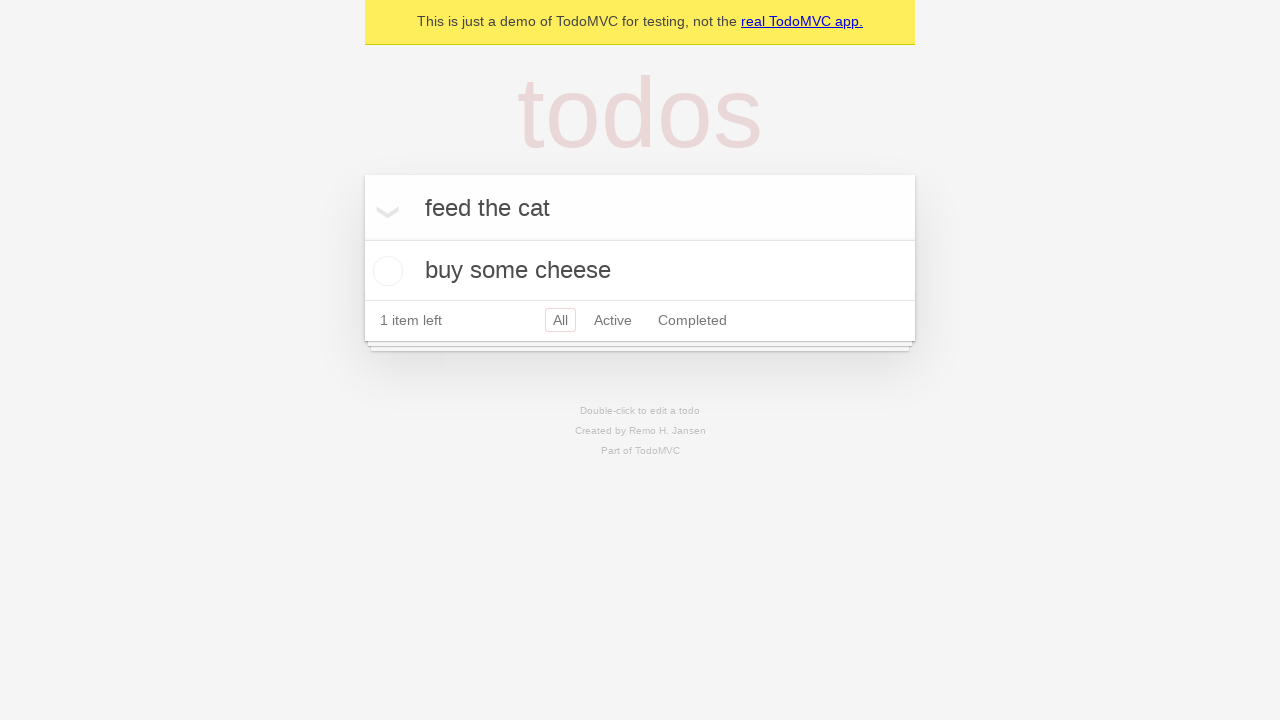

Pressed Enter to create second todo on internal:attr=[placeholder="What needs to be done?"i]
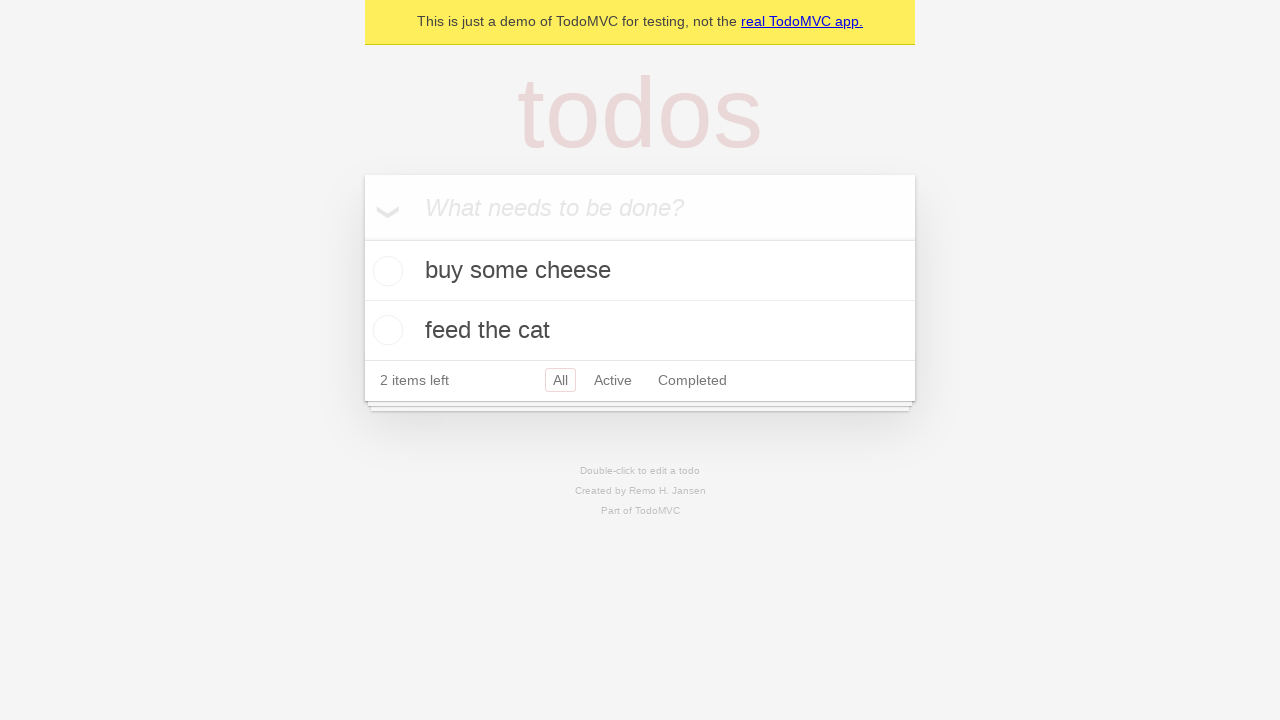

Filled todo input with 'book a doctors appointment' on internal:attr=[placeholder="What needs to be done?"i]
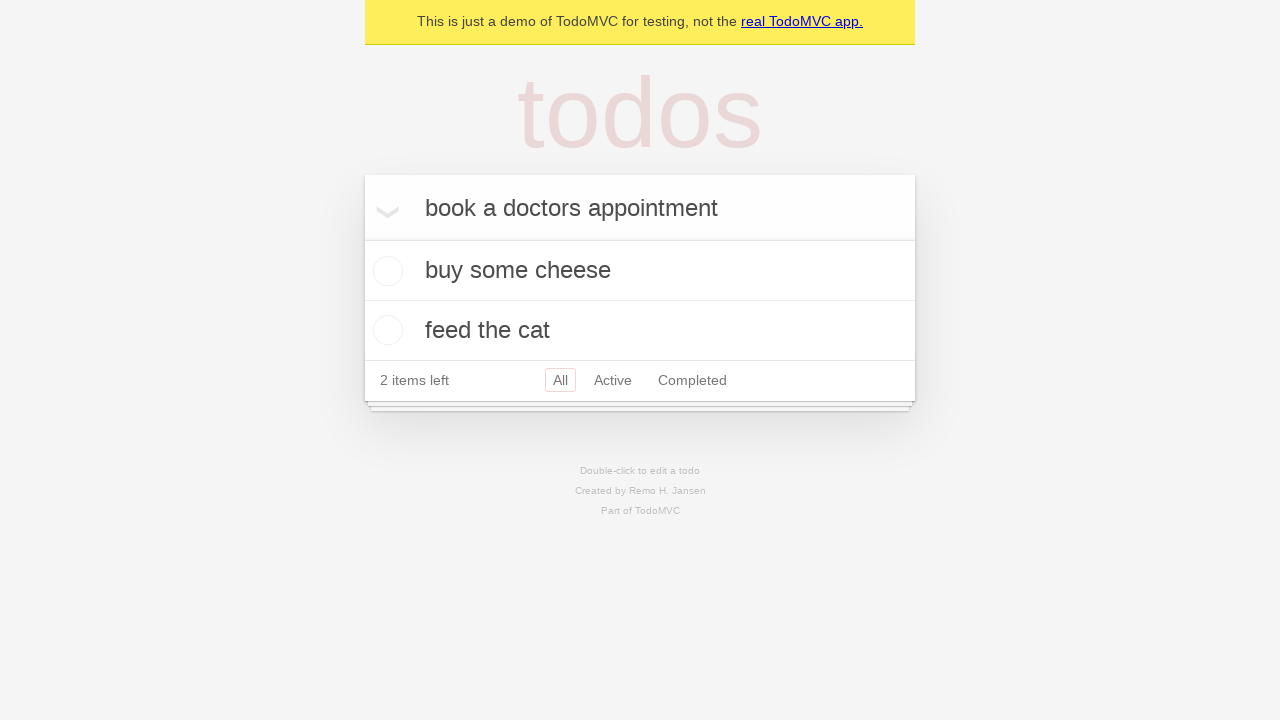

Pressed Enter to create third todo on internal:attr=[placeholder="What needs to be done?"i]
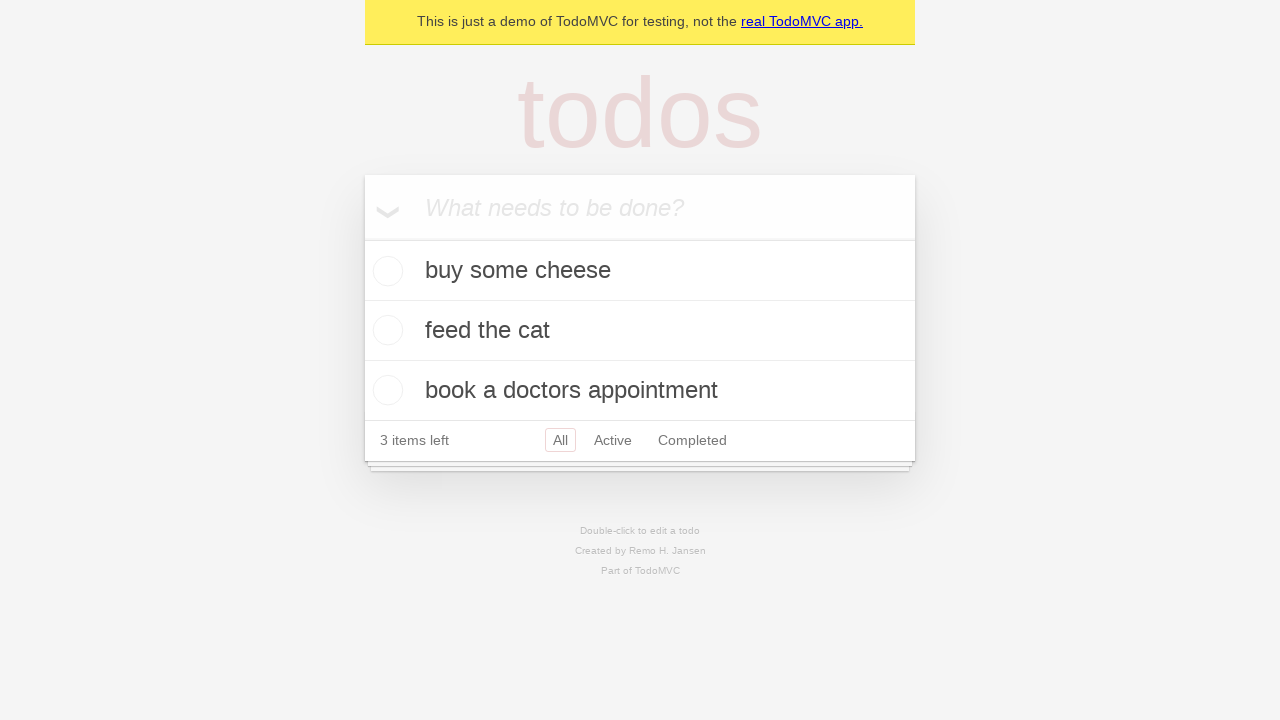

Checked 'Mark all as complete' toggle at (362, 238) on internal:label="Mark all as complete"i
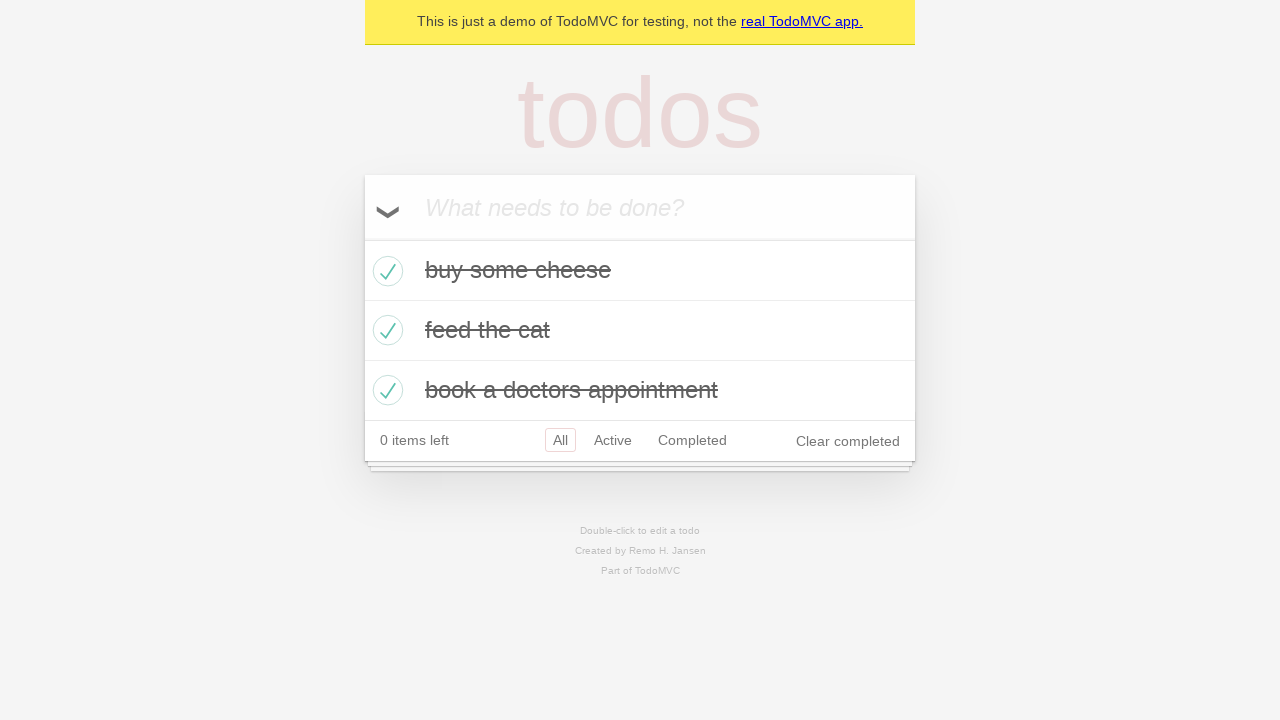

Unchecked first todo item at (385, 271) on internal:testid=[data-testid="todo-item"s] >> nth=0 >> internal:role=checkbox
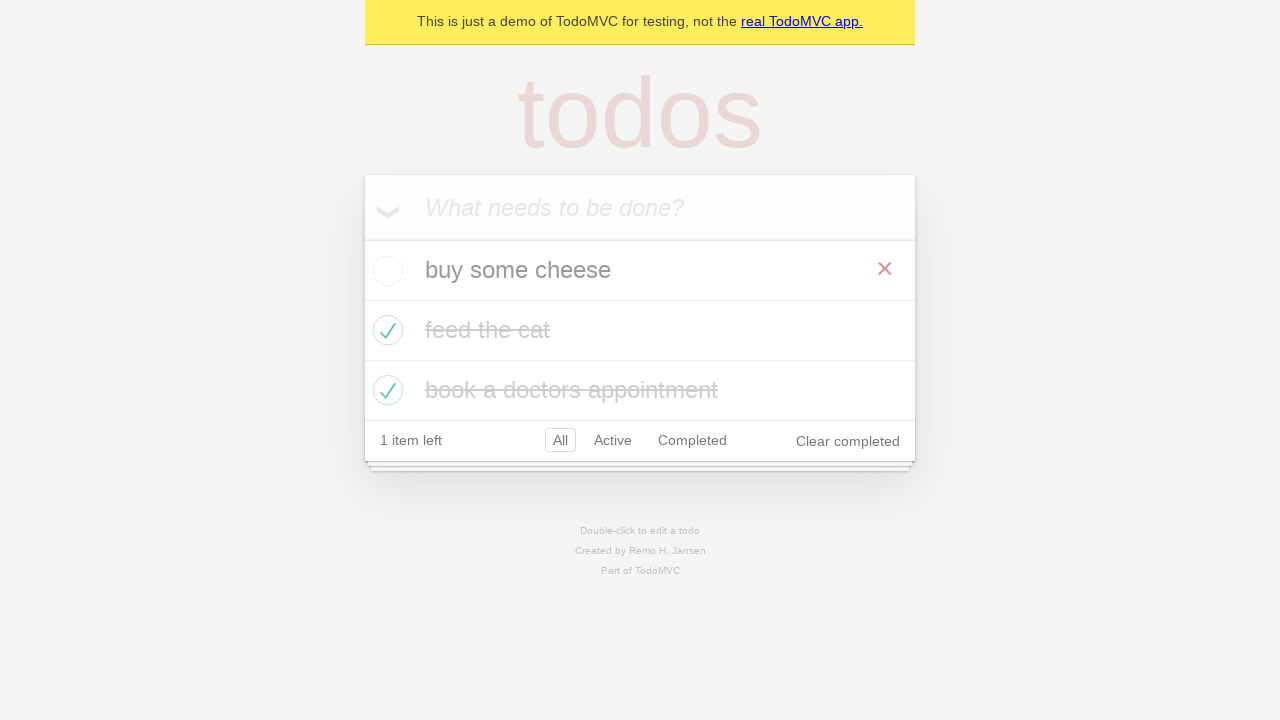

Re-checked first todo item at (385, 271) on internal:testid=[data-testid="todo-item"s] >> nth=0 >> internal:role=checkbox
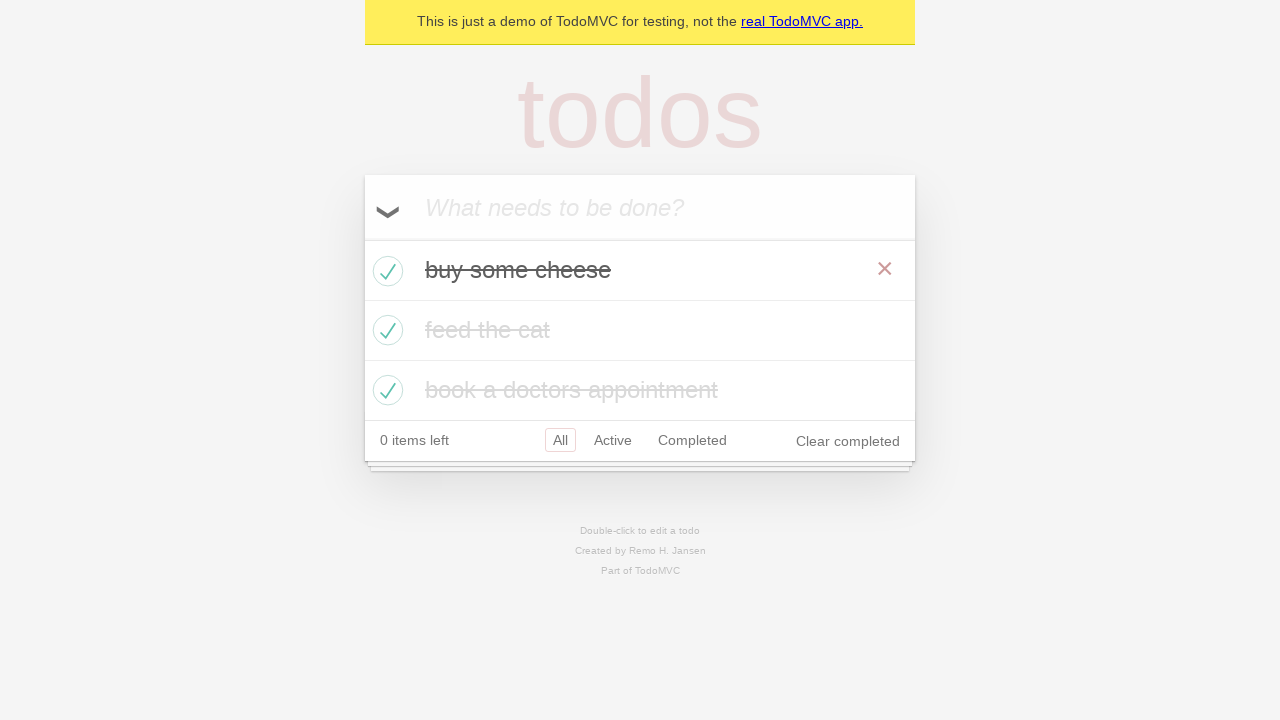

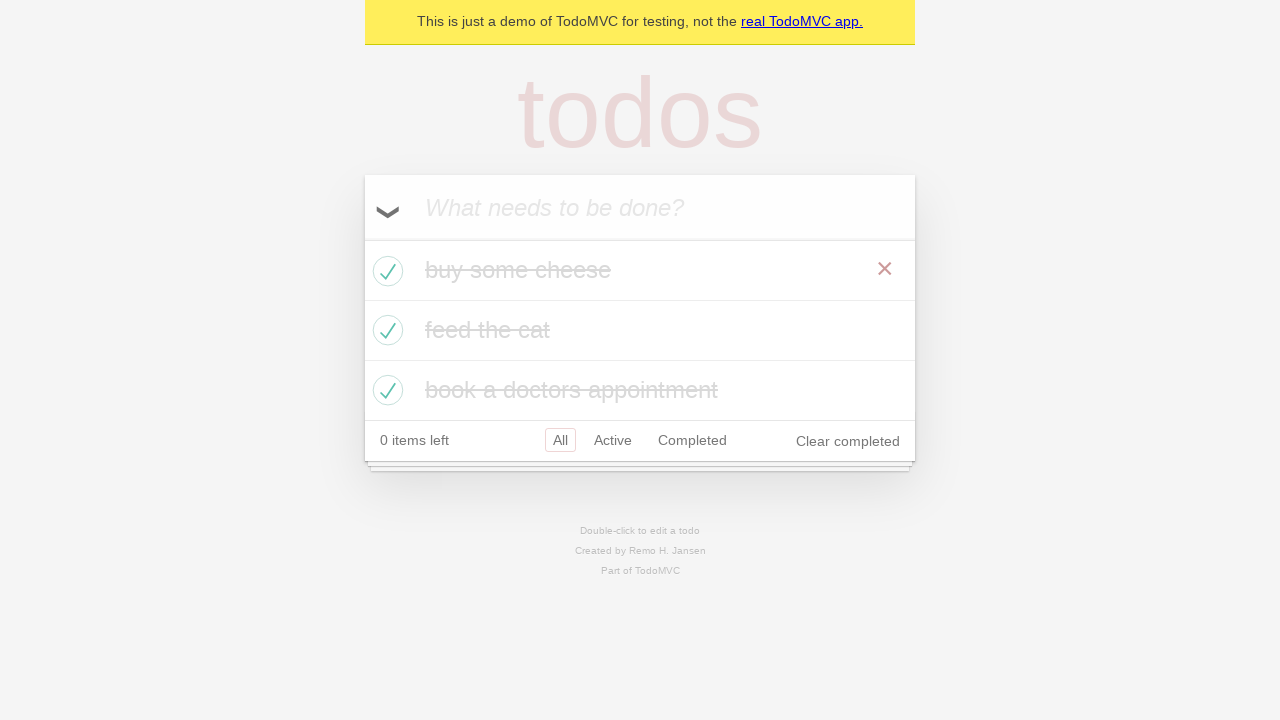